Tests simple alert handling by clicking a button that triggers an alert and accepting it

Starting URL: https://demoqa.com/alerts

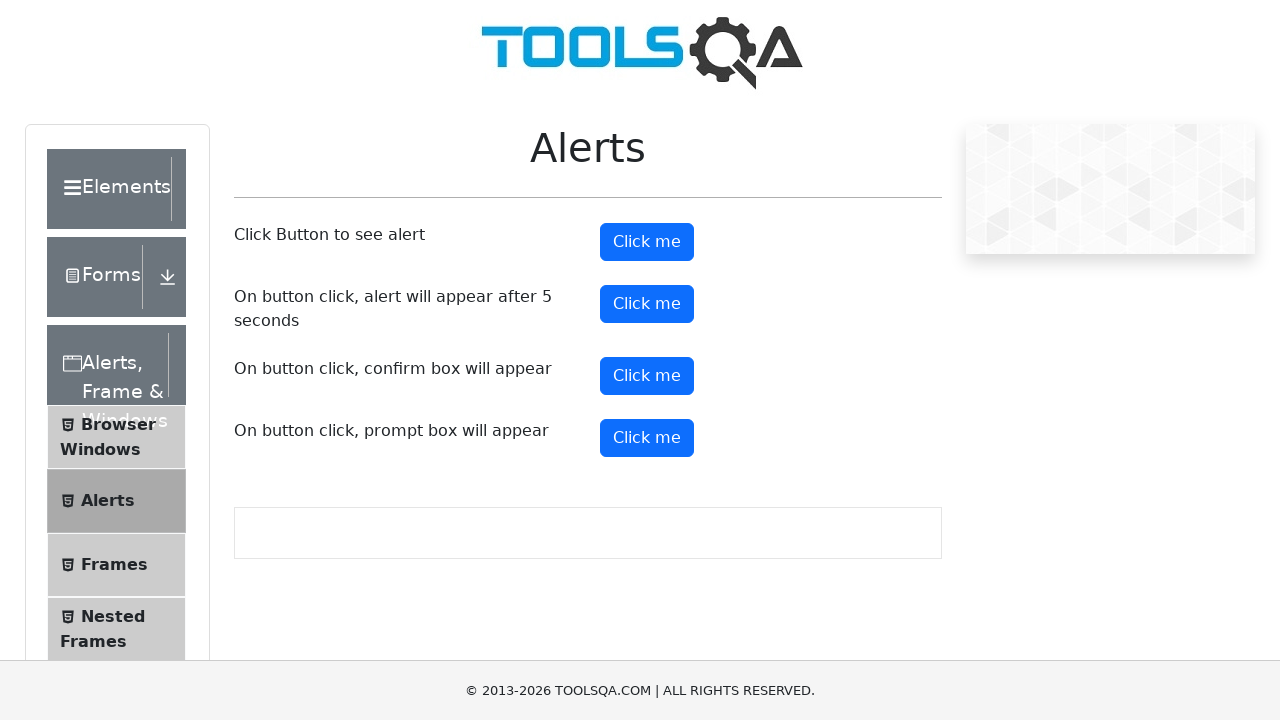

Set up dialog handler to automatically accept alerts
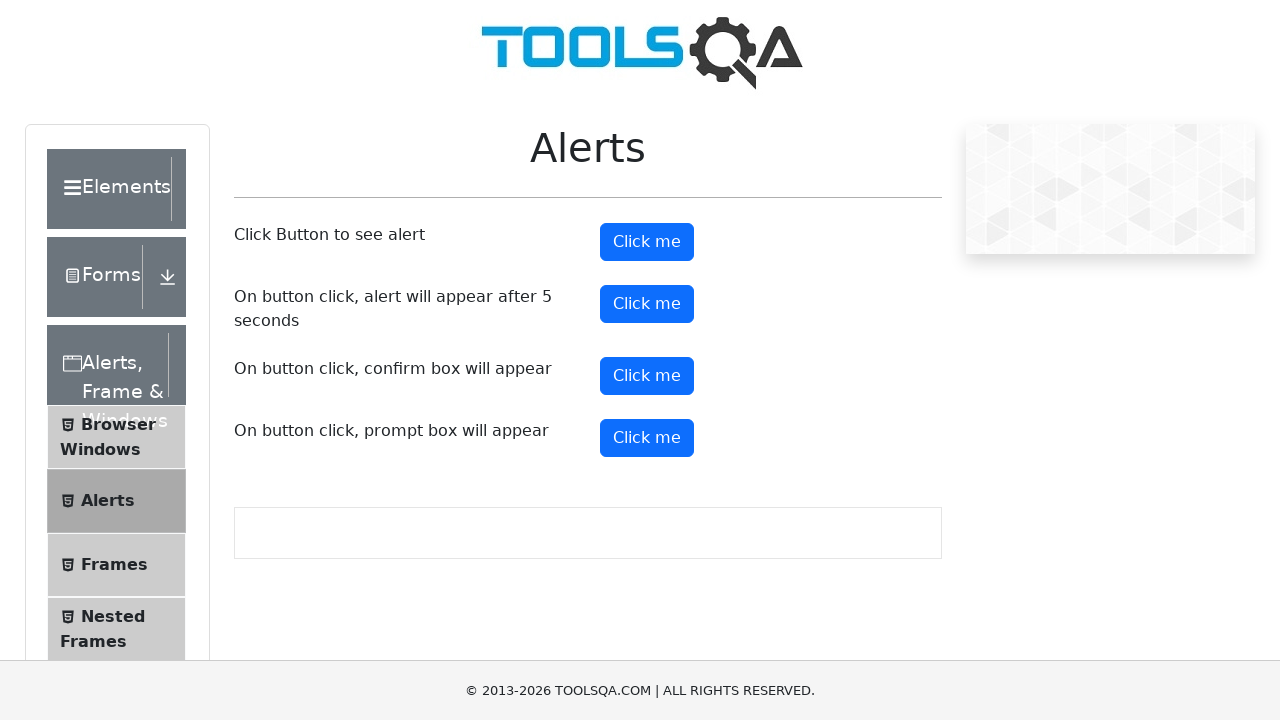

Clicked the simple alert button to trigger alert at (647, 242) on #alertButton
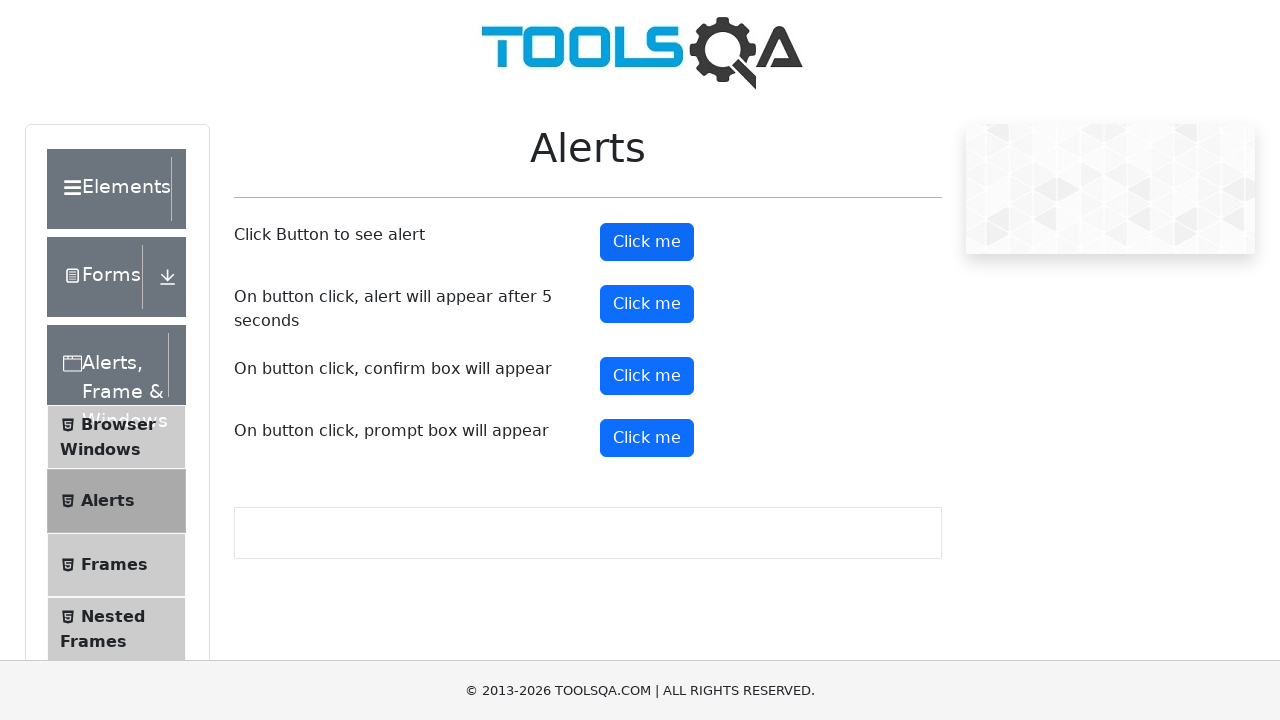

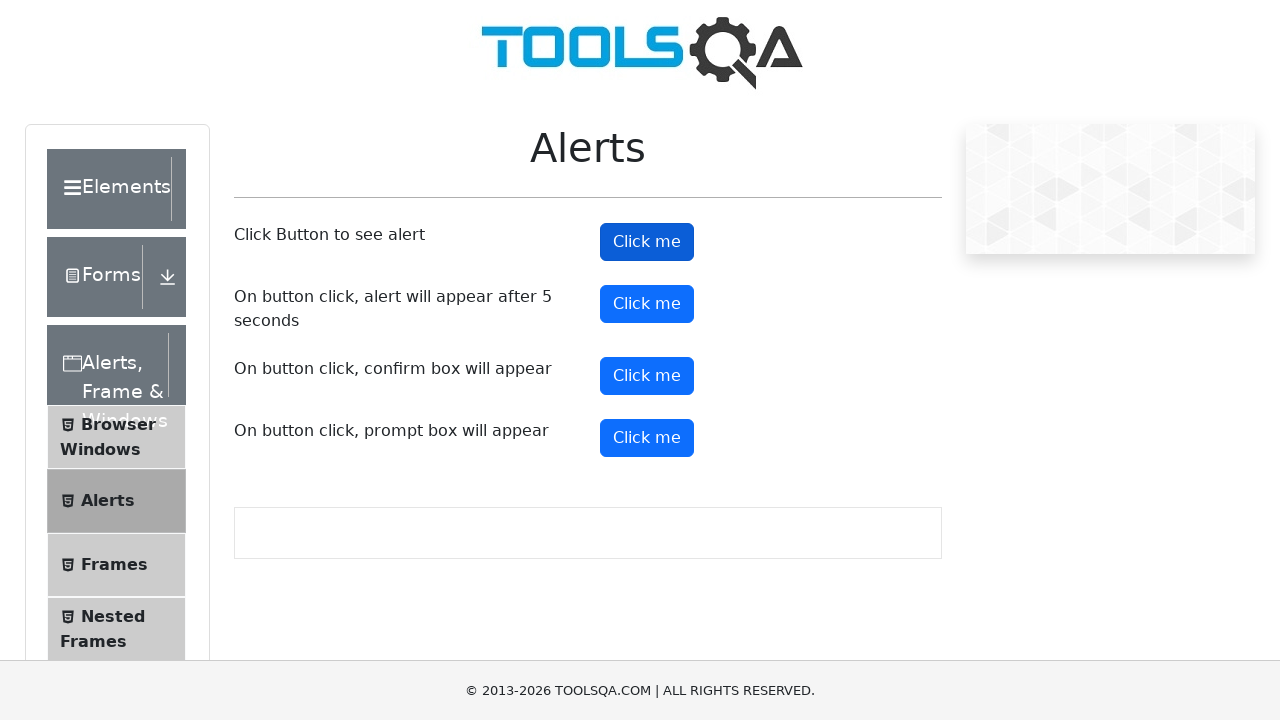